Simple navigation test that opens the Rahul Shetty Academy website and verifies the page loads successfully

Starting URL: https://rahulshettyacademy.com

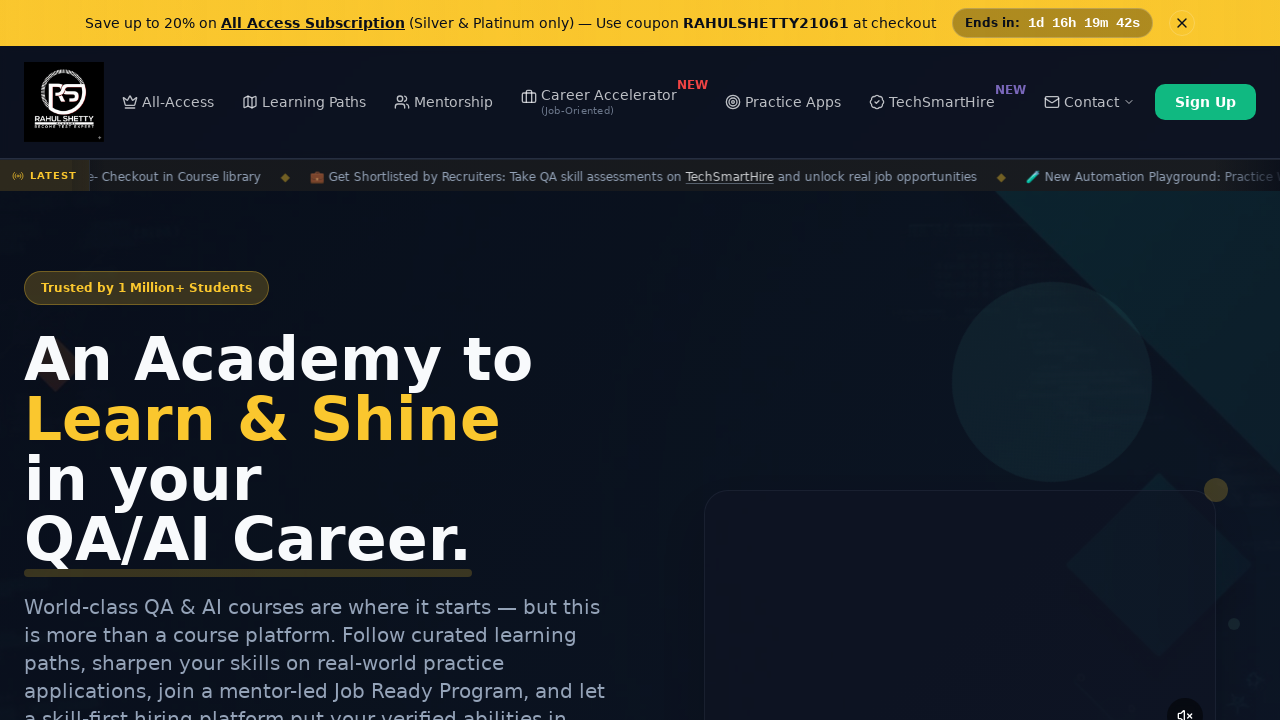

Waited for page DOM to fully load
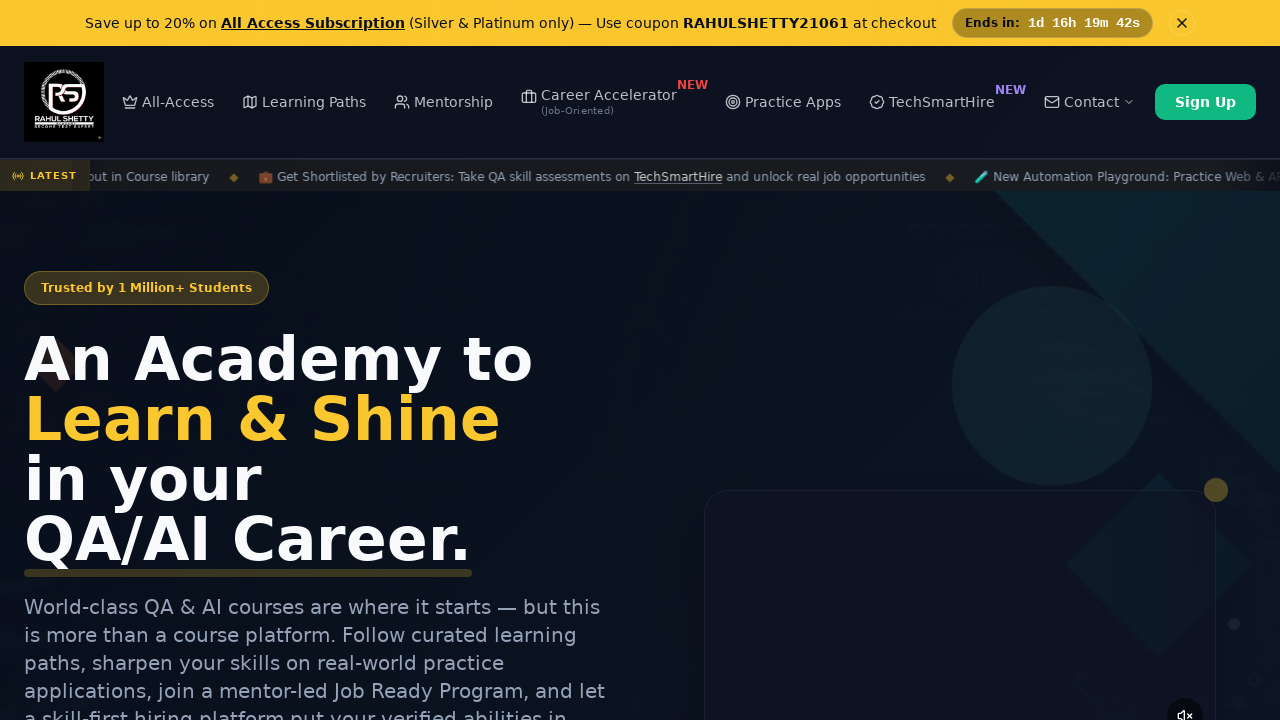

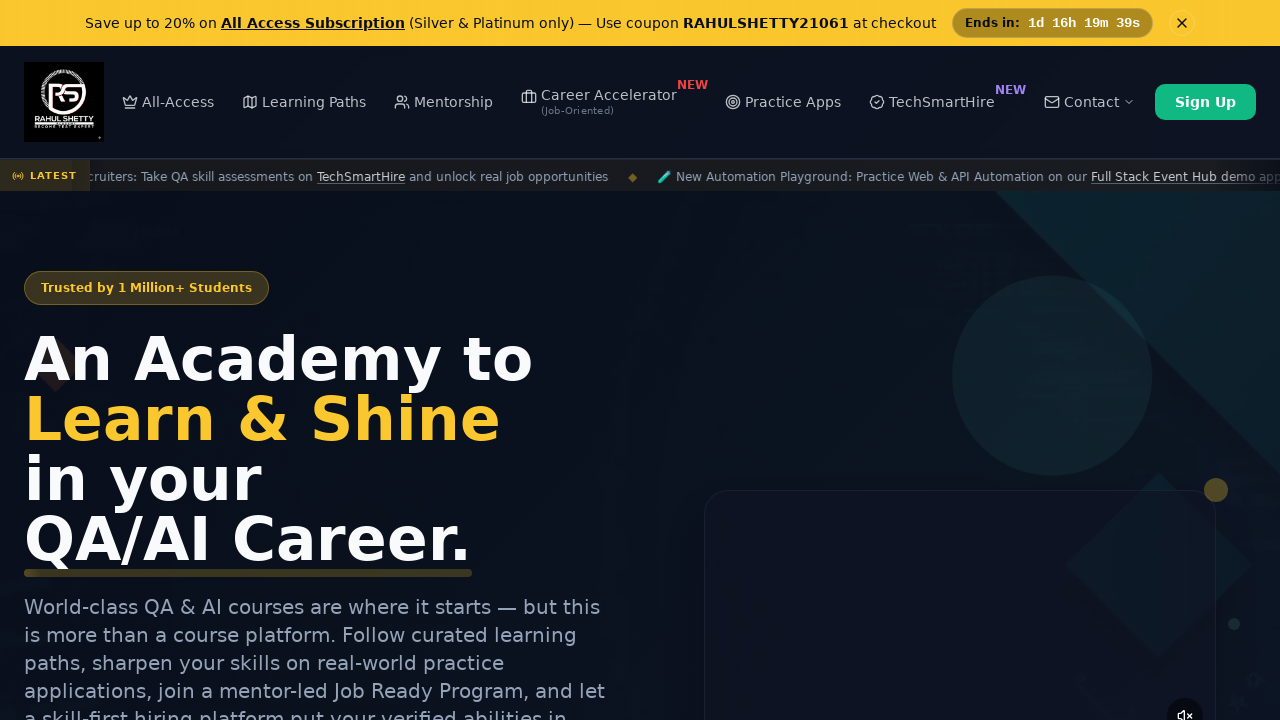